Tests various form interactions on an automation practice page including selecting checkboxes, clicking radio buttons, filling a name field, handling an alert dialog, and performing mouse hover actions.

Starting URL: https://rahulshettyacademy.com/AutomationPractice/

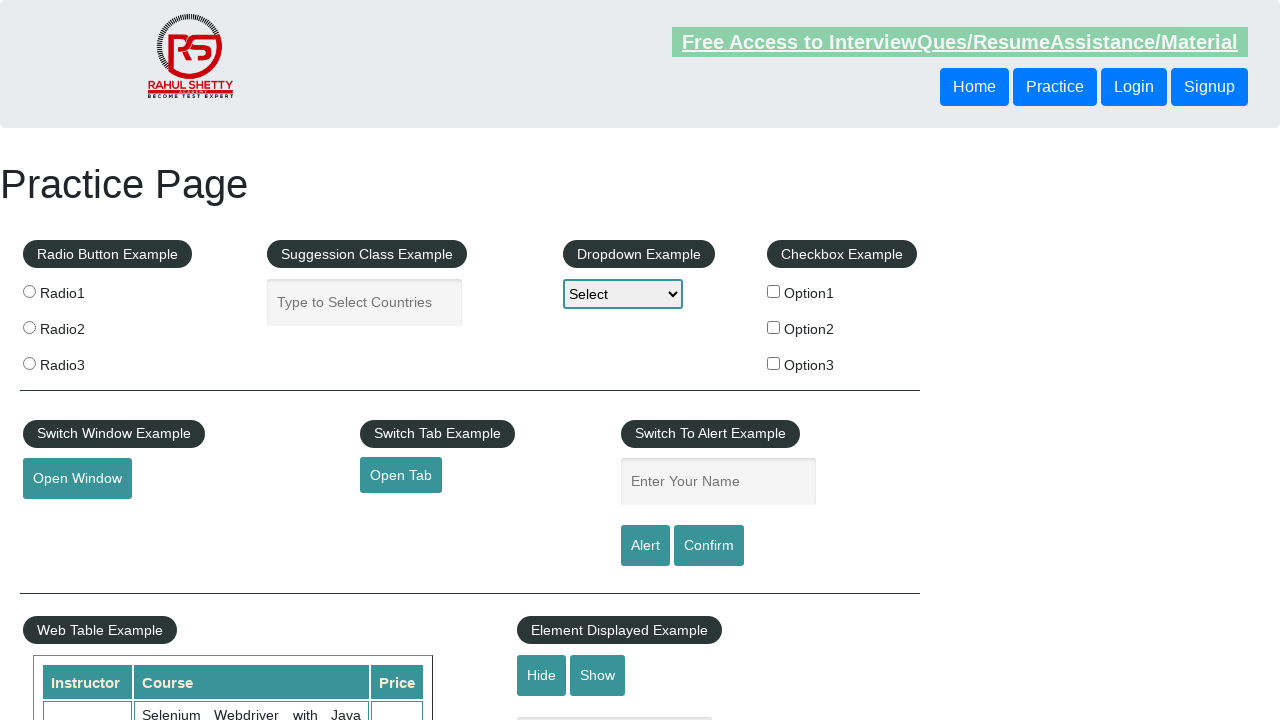

Clicked checkbox with value 'option2' at (774, 327) on input[type='checkbox'][value='option2']
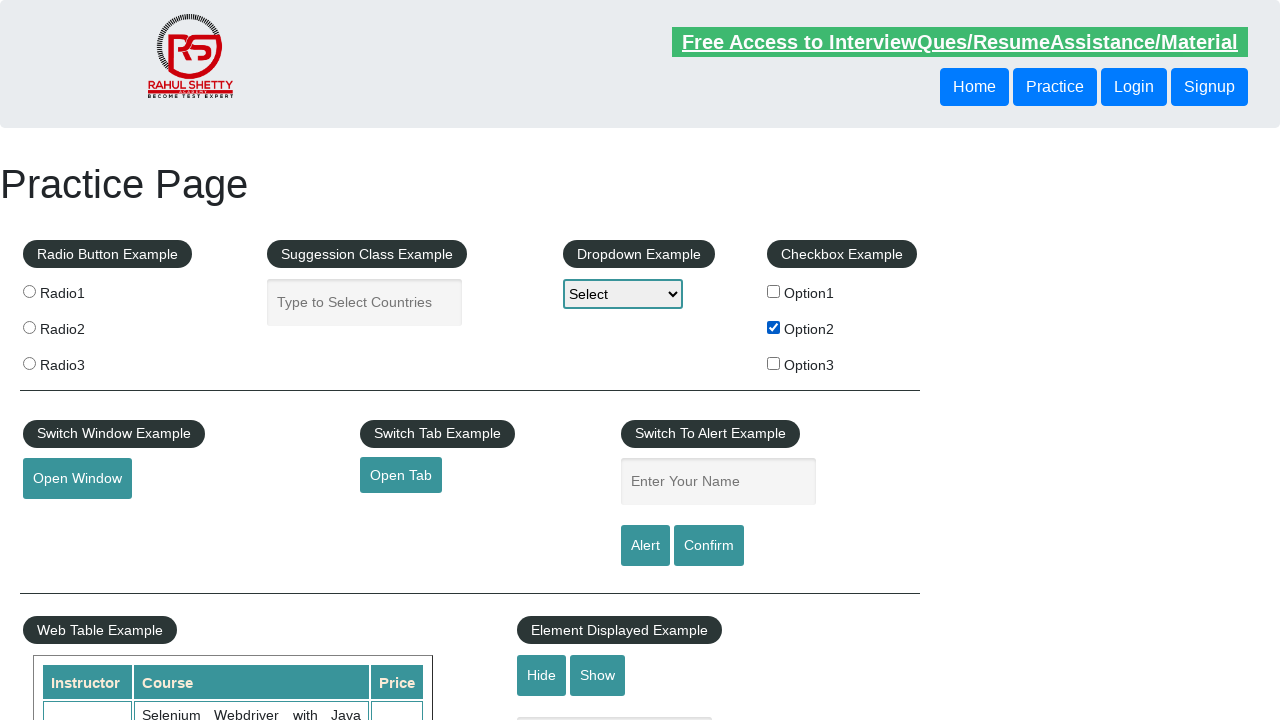

Verified checkbox with value 'option2' is selected
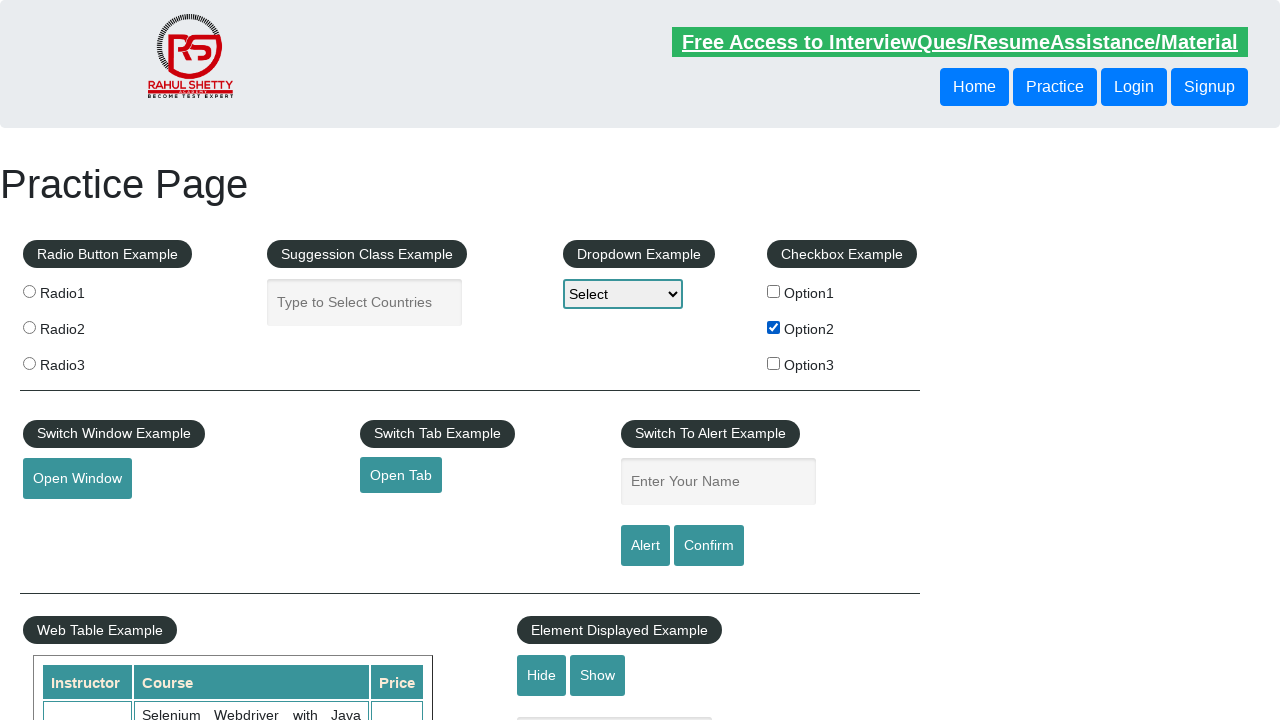

Clicked the third radio button at (29, 363) on .radioButton >> nth=2
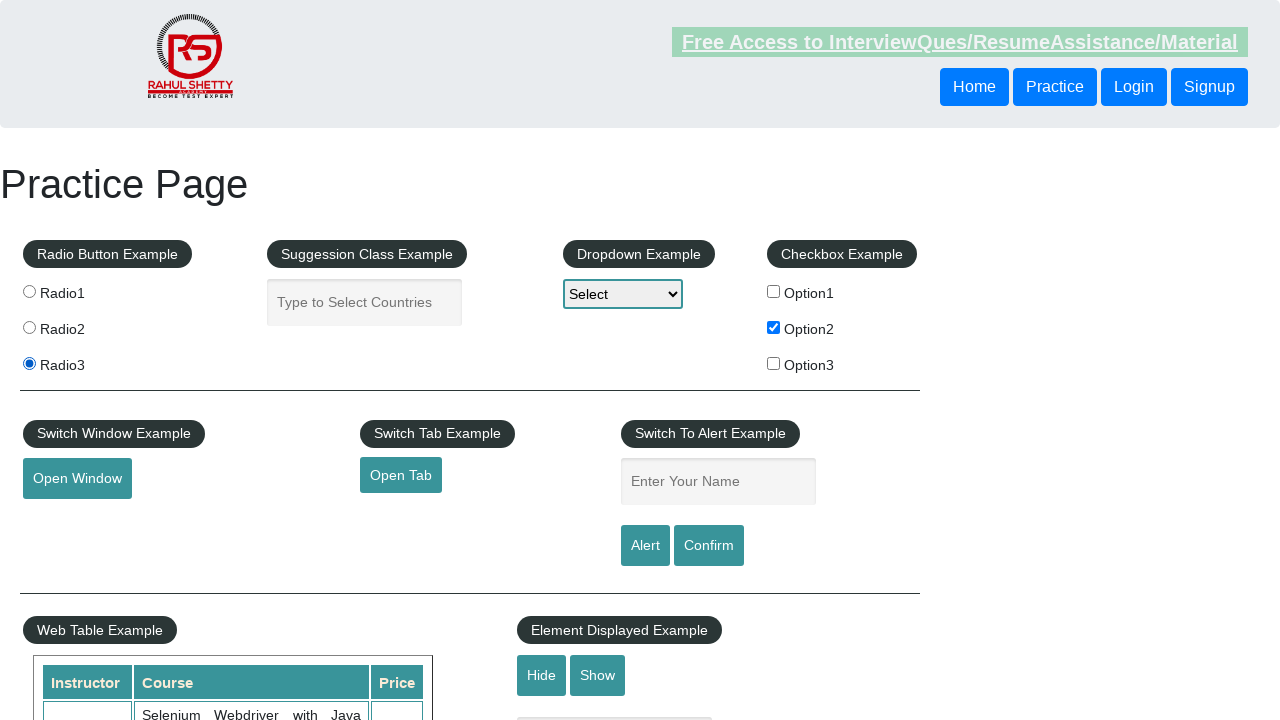

Verified the third radio button is selected
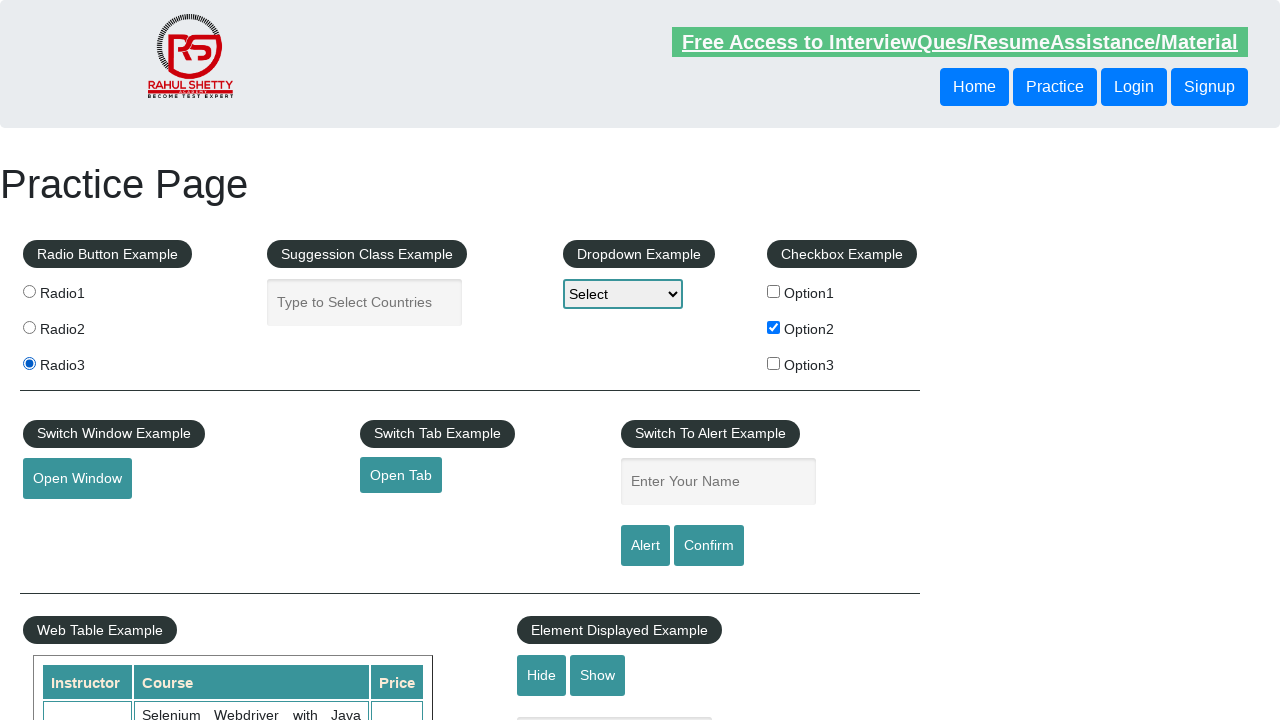

Filled name field with 'Naresh' on #name
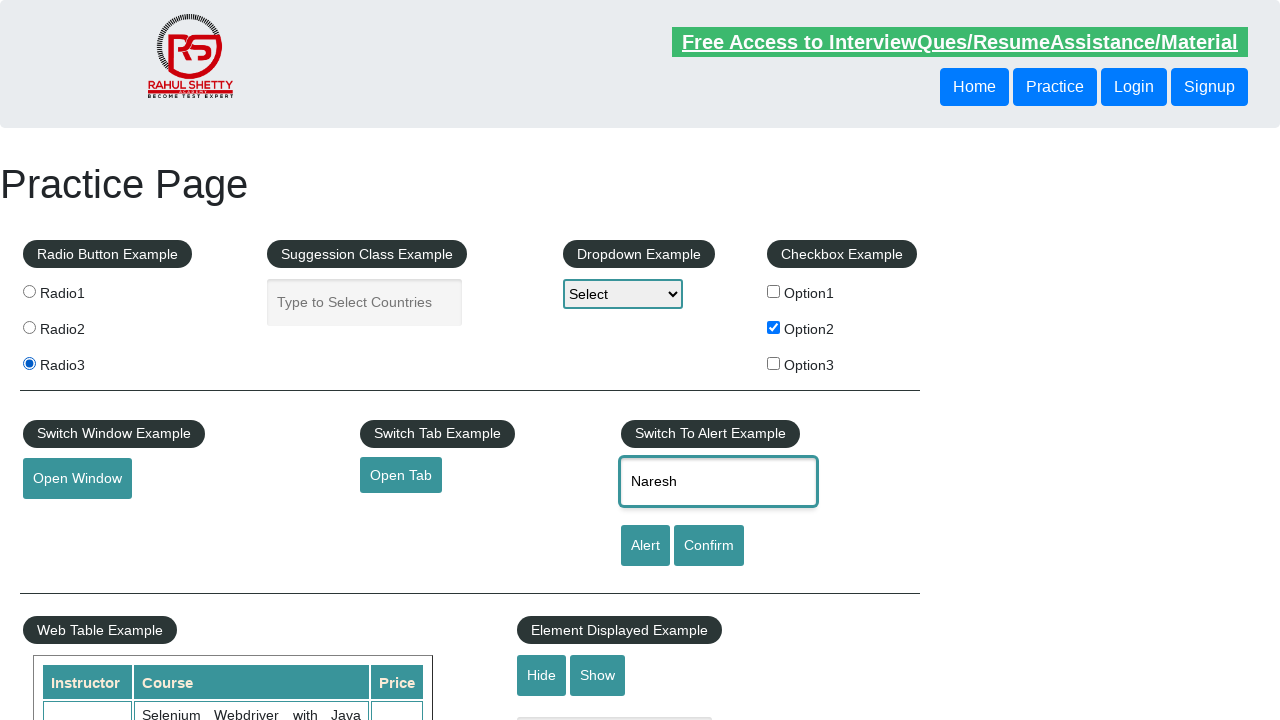

Clicked the alert button at (645, 546) on #alertbtn
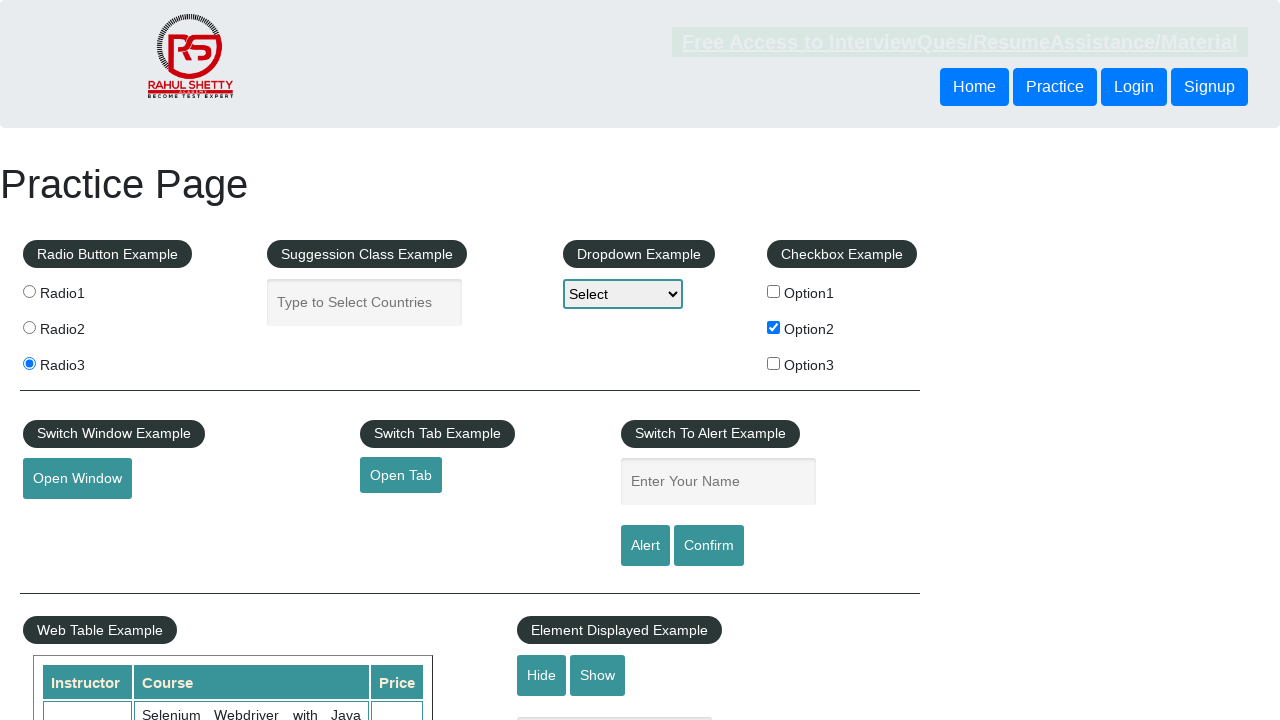

Set up alert dialog handler to accept alerts
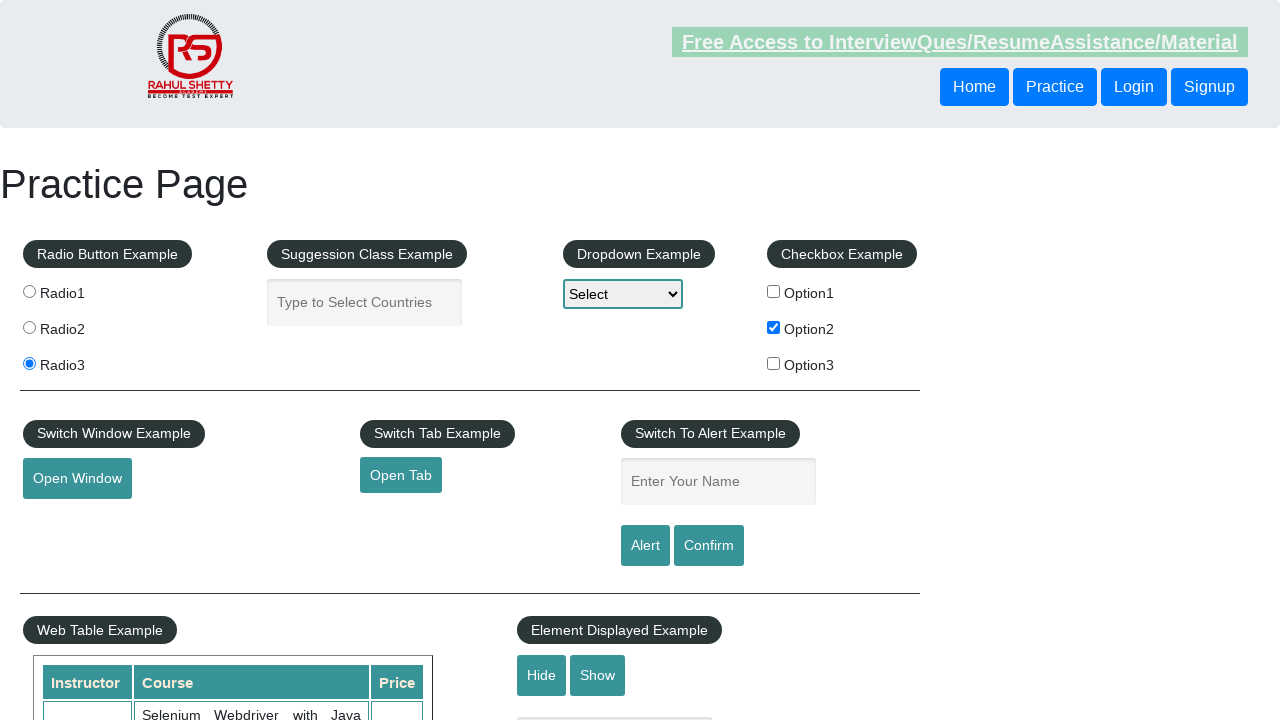

Scrolled mouse hover element into view
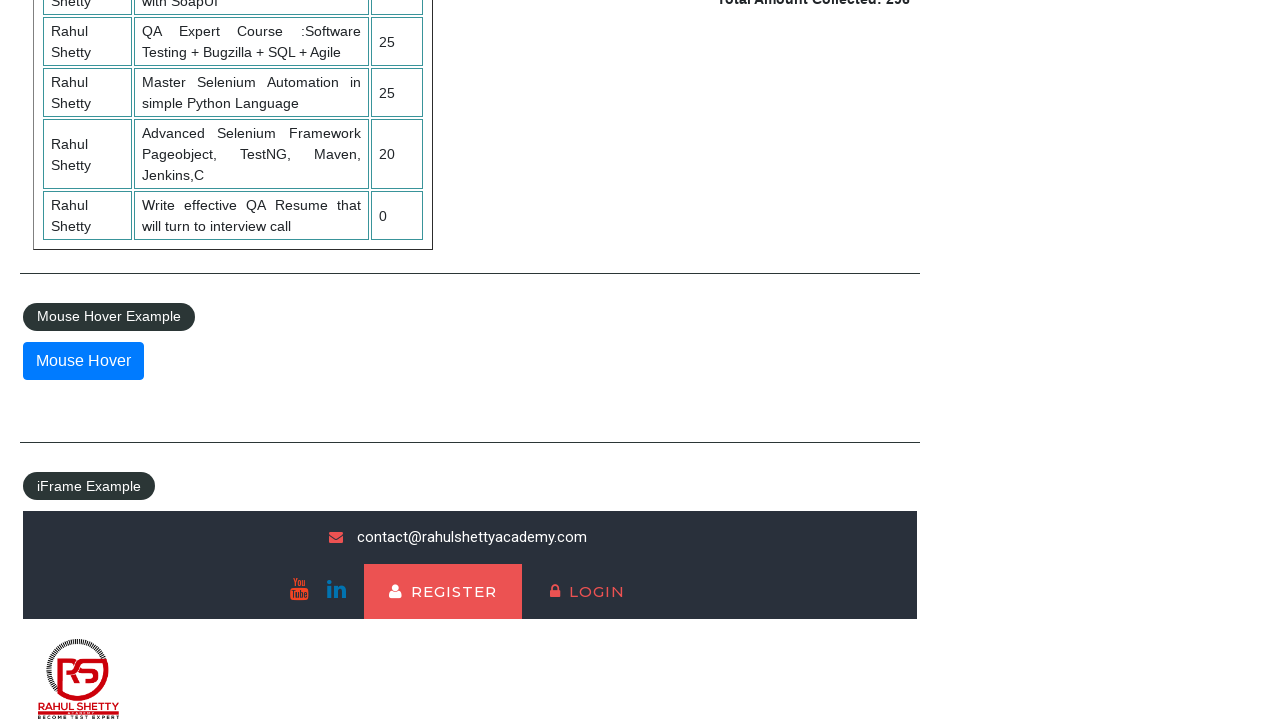

Performed mouse hover action on the element at (83, 361) on #mousehover
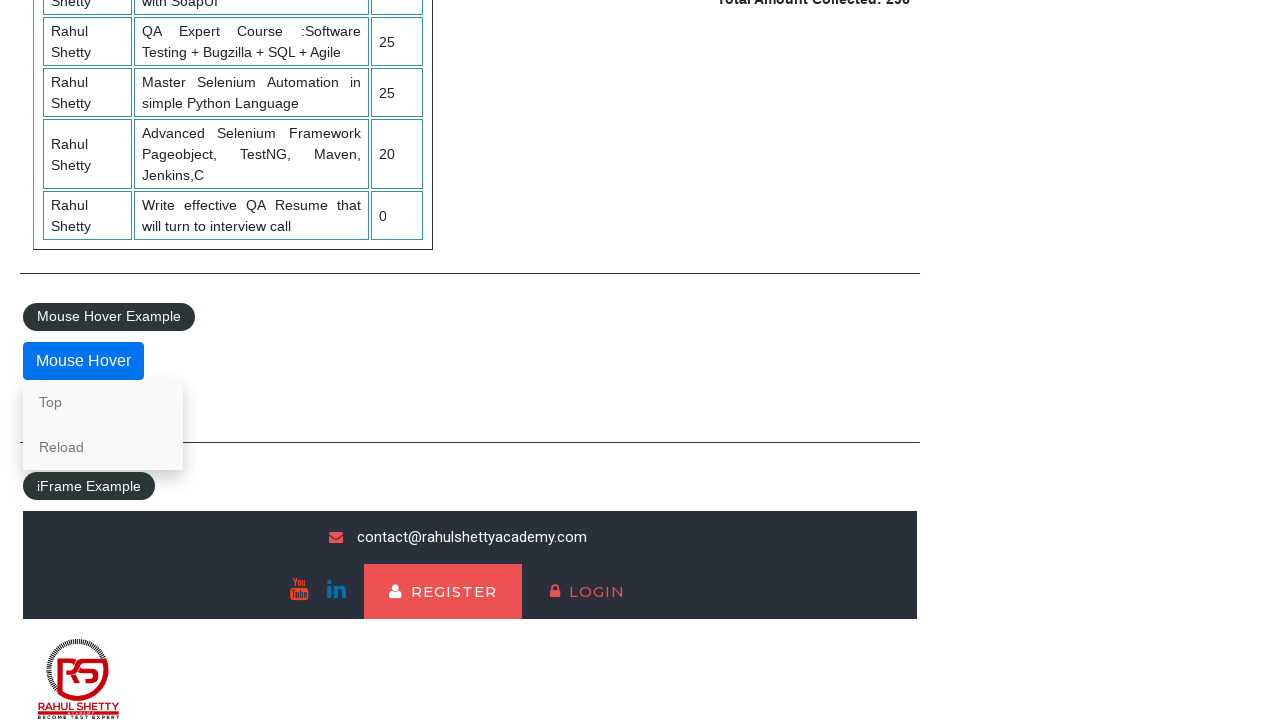

Clicked on the mouse hover element at (83, 361) on #mousehover
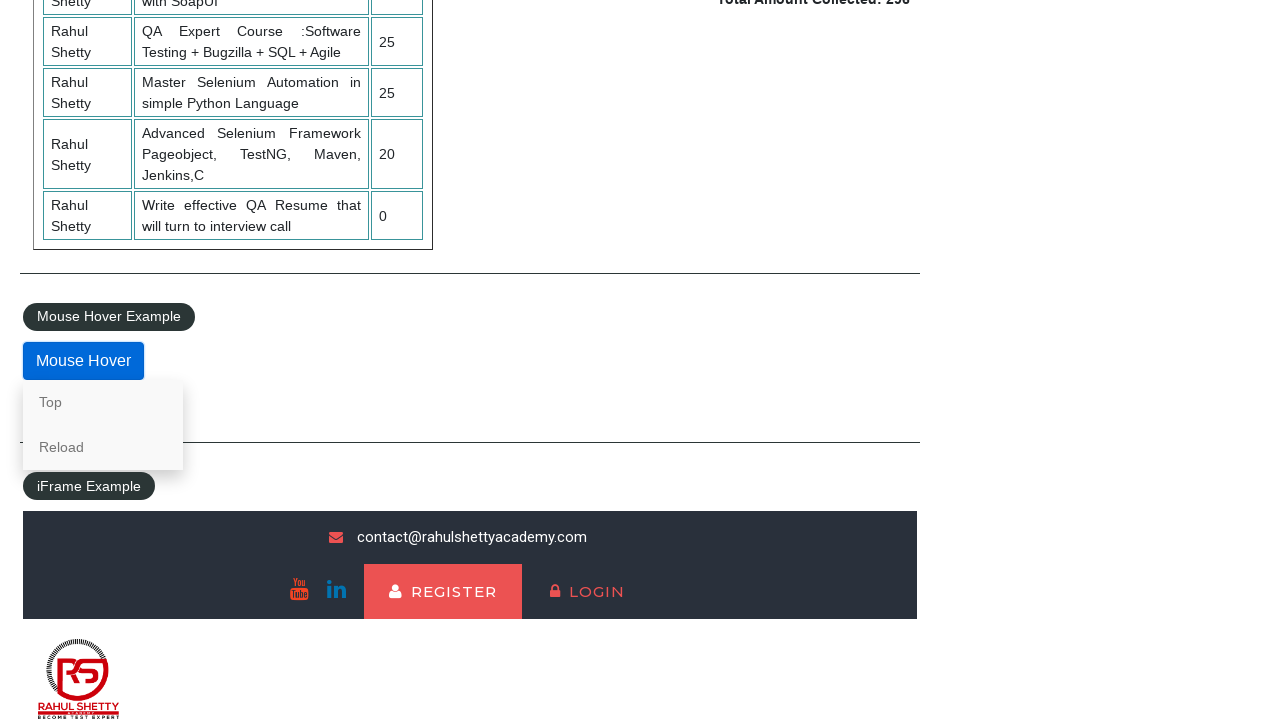

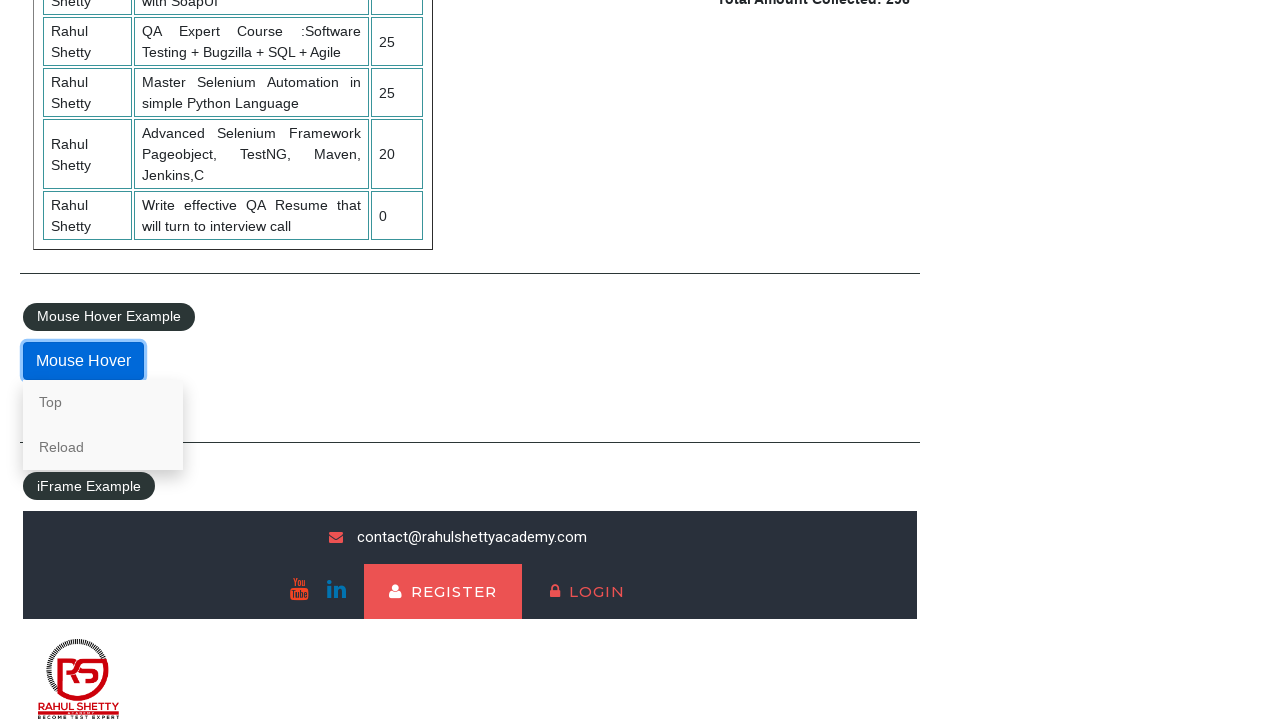